Tests clicking the login/signup navigation link on the Automation Exercise website homepage to verify the link is clickable and navigates correctly.

Starting URL: https://automationexercise.com

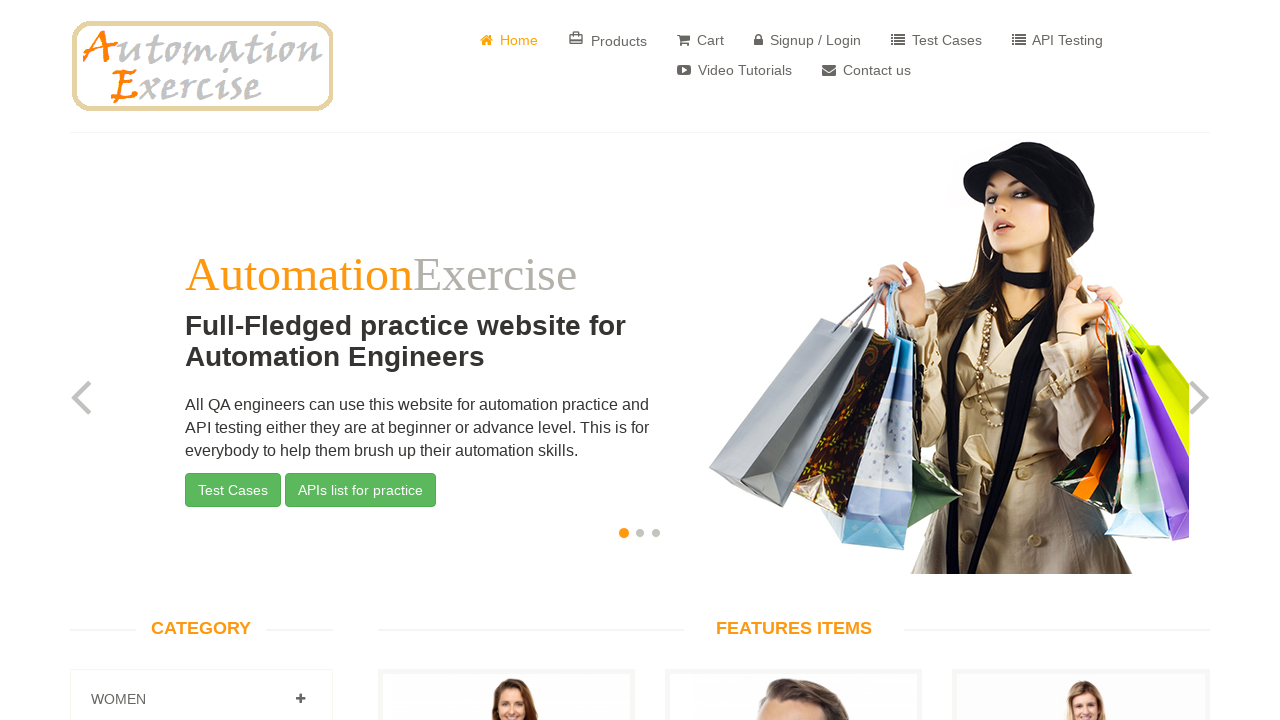

Clicked the login/signup navigation link at (808, 40) on a[href='/login']
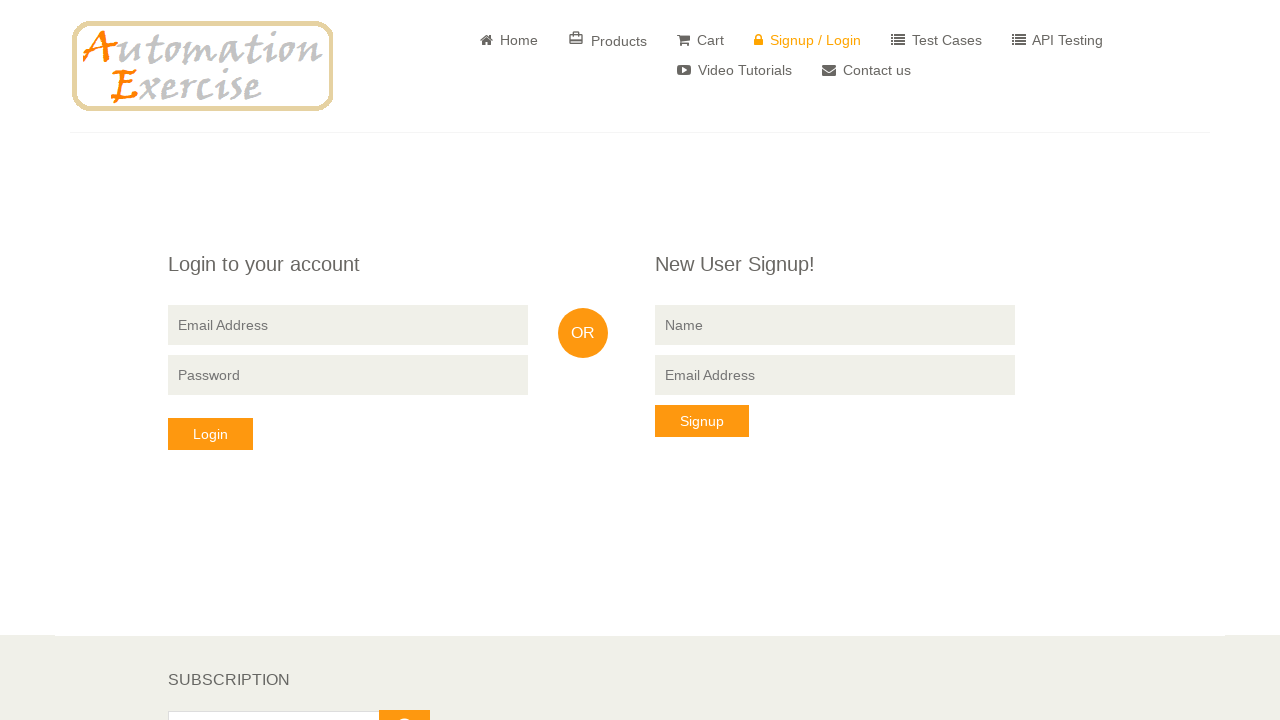

Verified navigation to login page
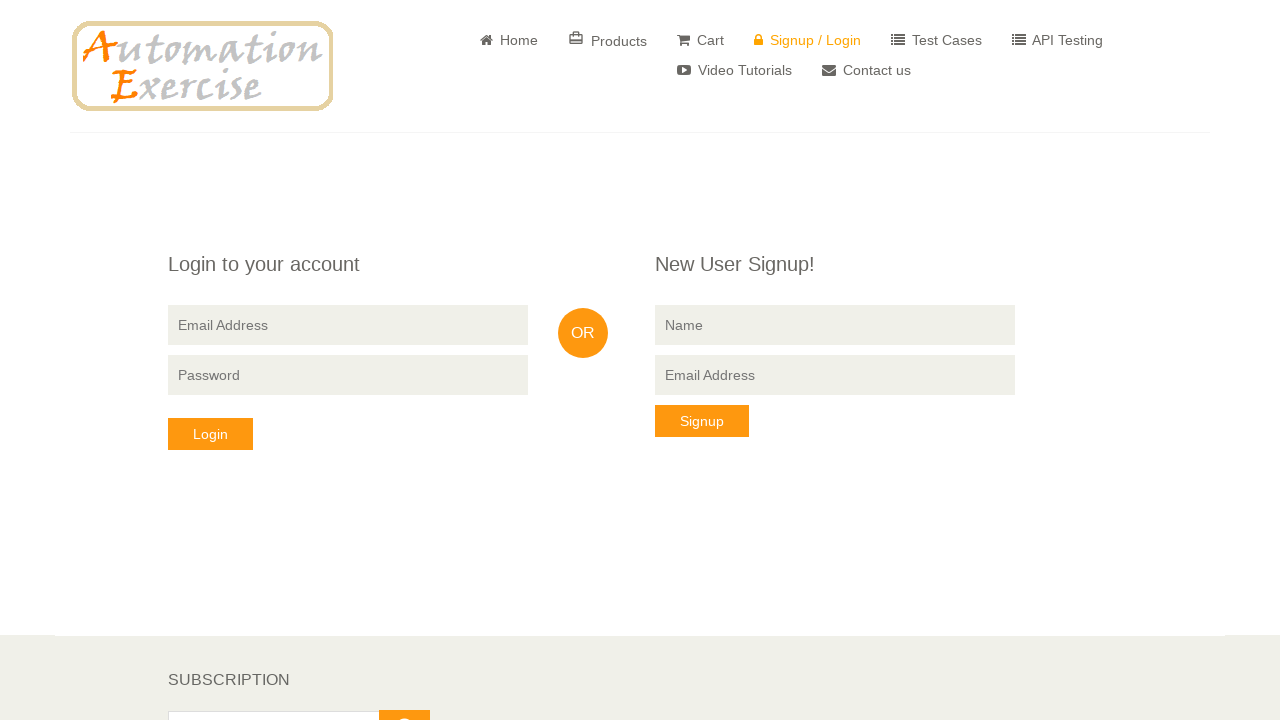

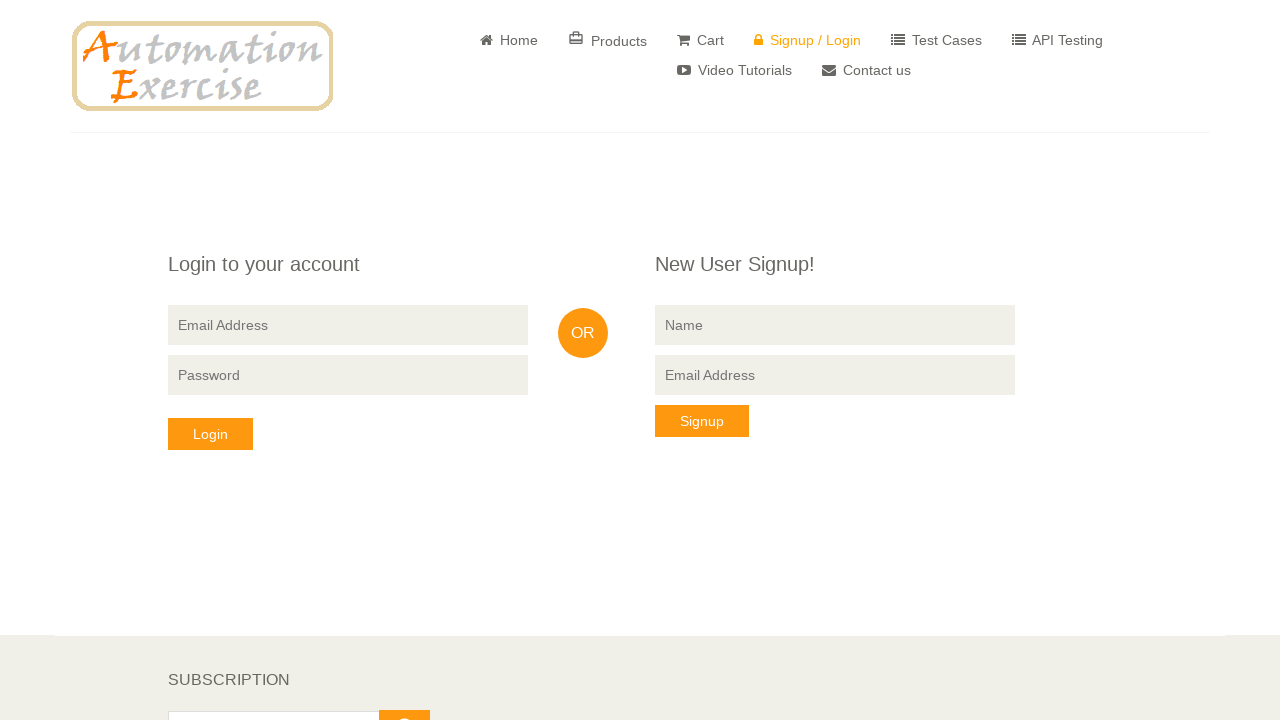